Tests the AJAX demo on W3Schools by clicking the "Change Content" button that triggers an AJAX request to update page content

Starting URL: https://www.w3schools.com/xml/ajax_intro.asp

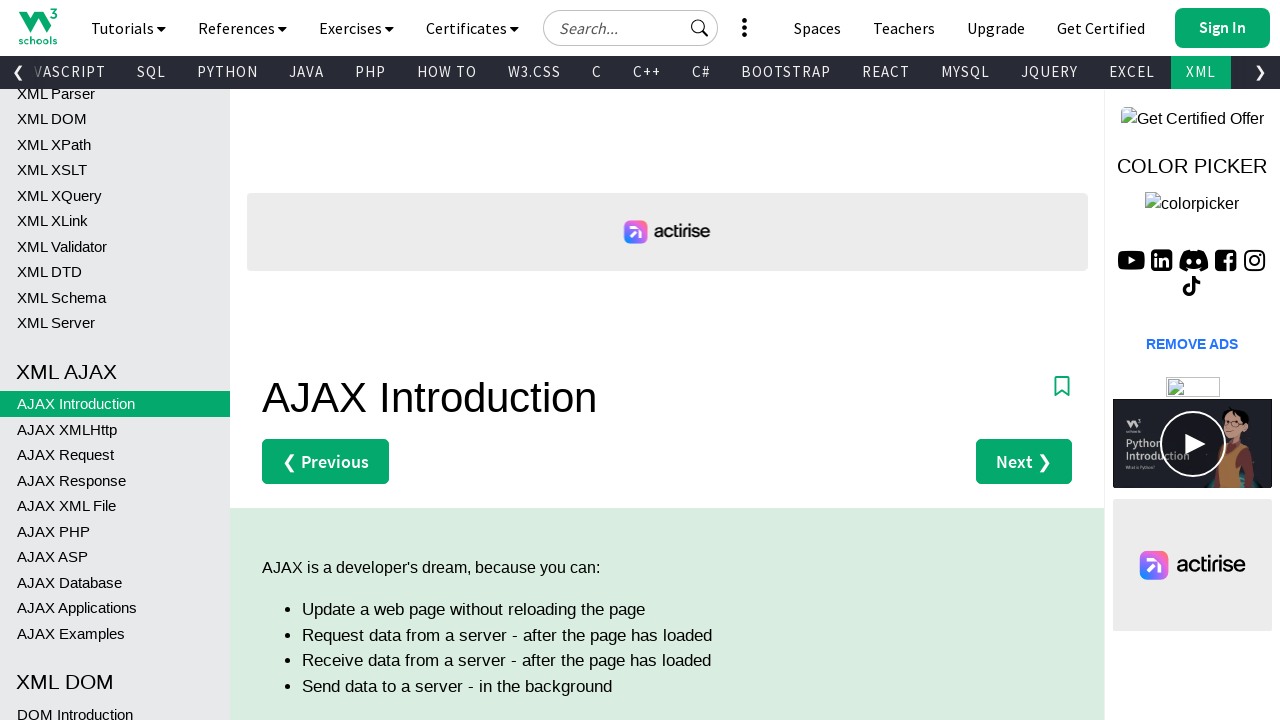

Clicked the 'Change Content' button to trigger AJAX request at (344, 360) on button
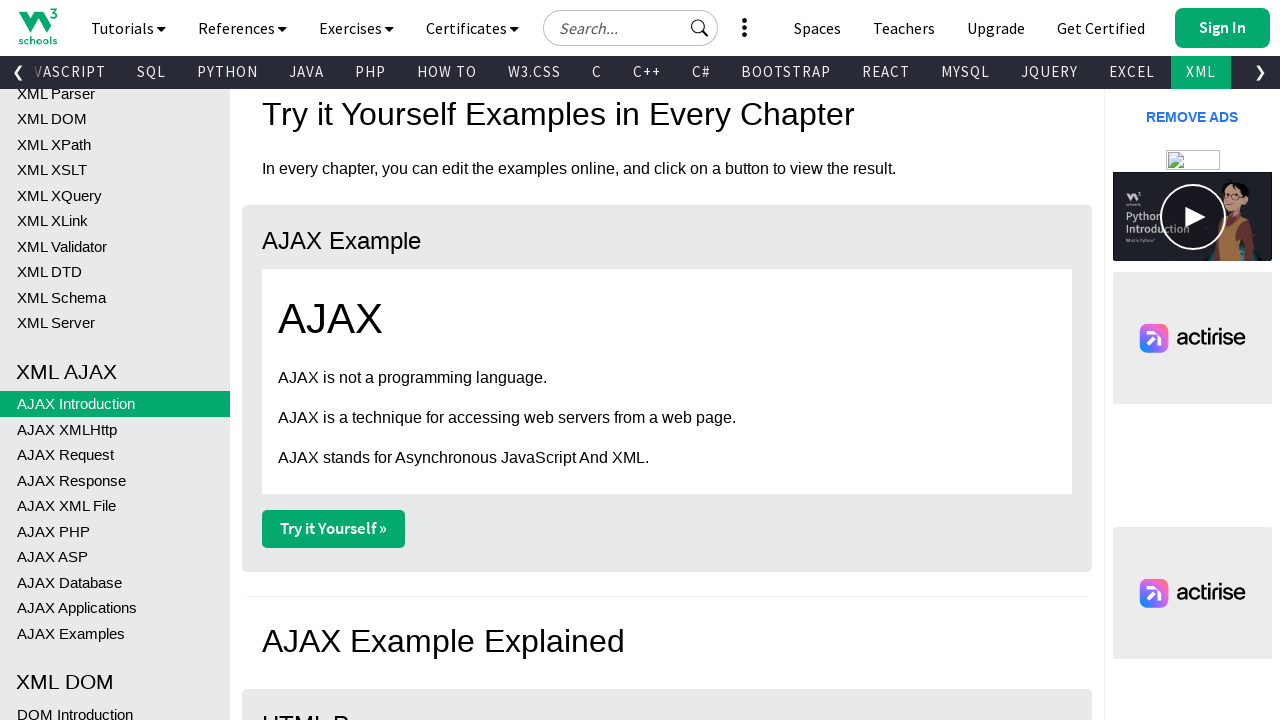

Waited 2 seconds for AJAX content to load
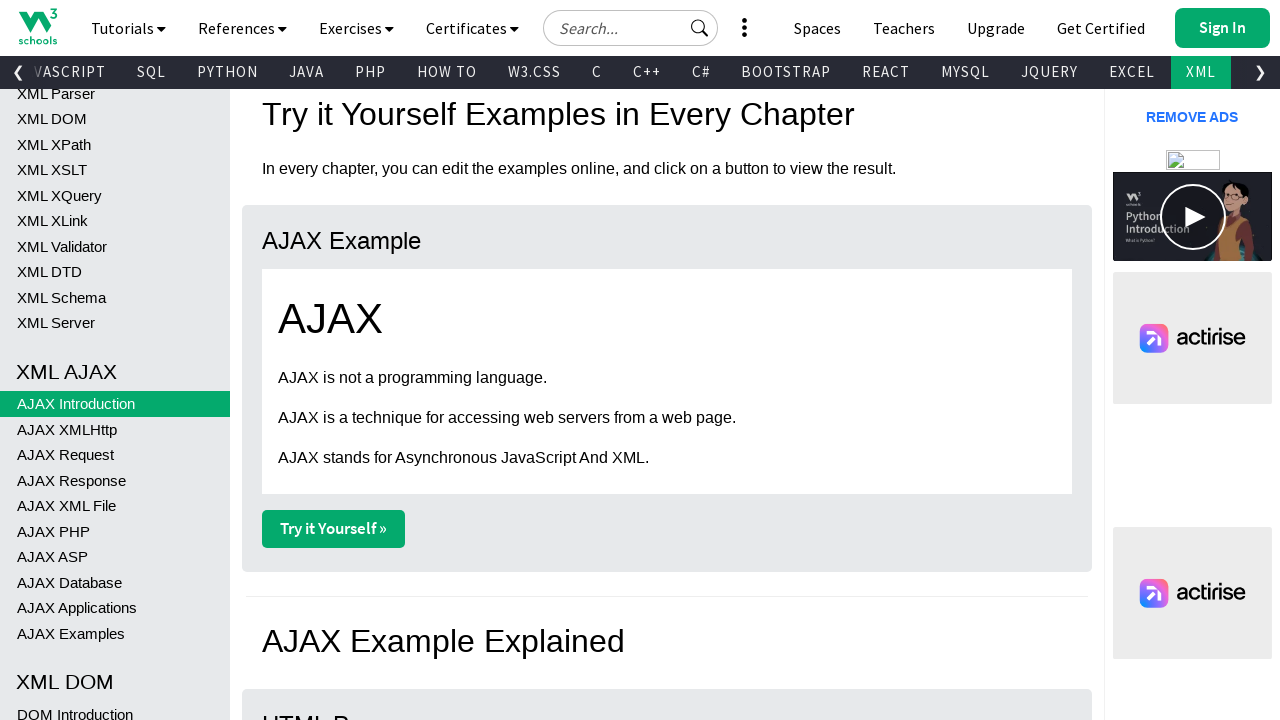

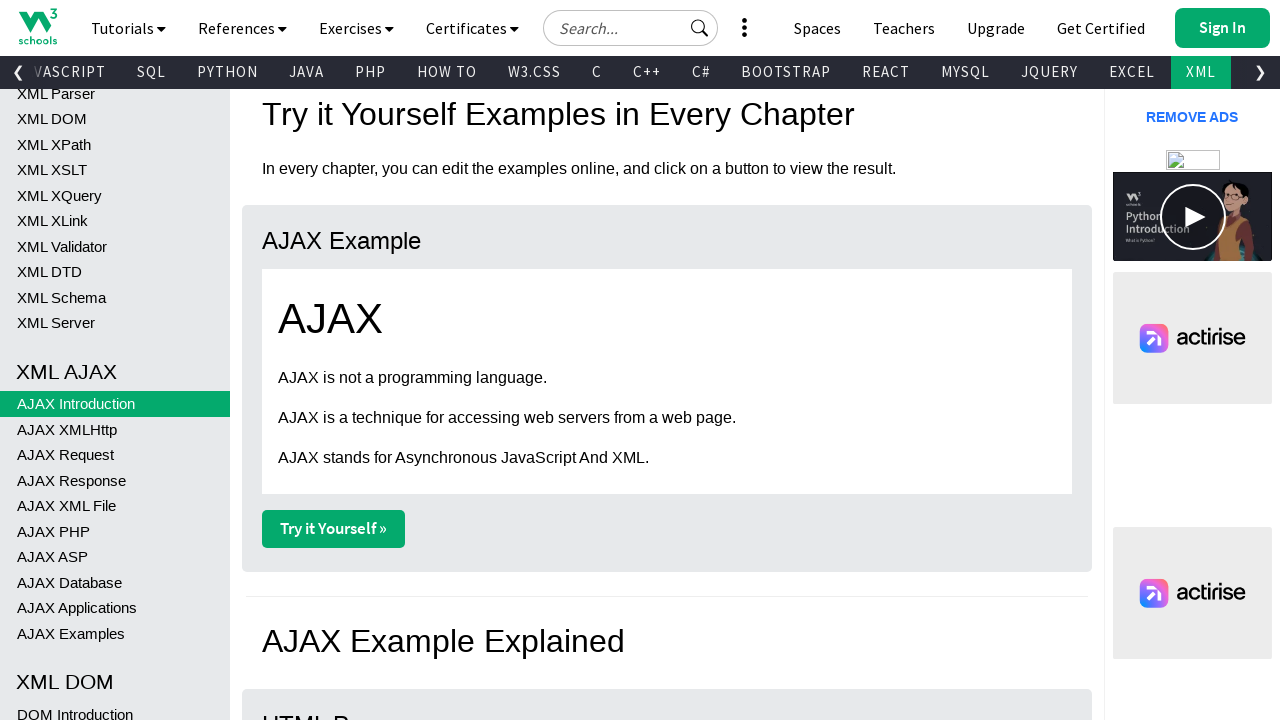